Tests mouse hover functionality by hovering over four different images (Compass, Calendar, Award, Landscape) and verifying that the corresponding caption text appears near each image.

Starting URL: https://bonigarcia.dev/selenium-webdriver-java/mouse-over.html

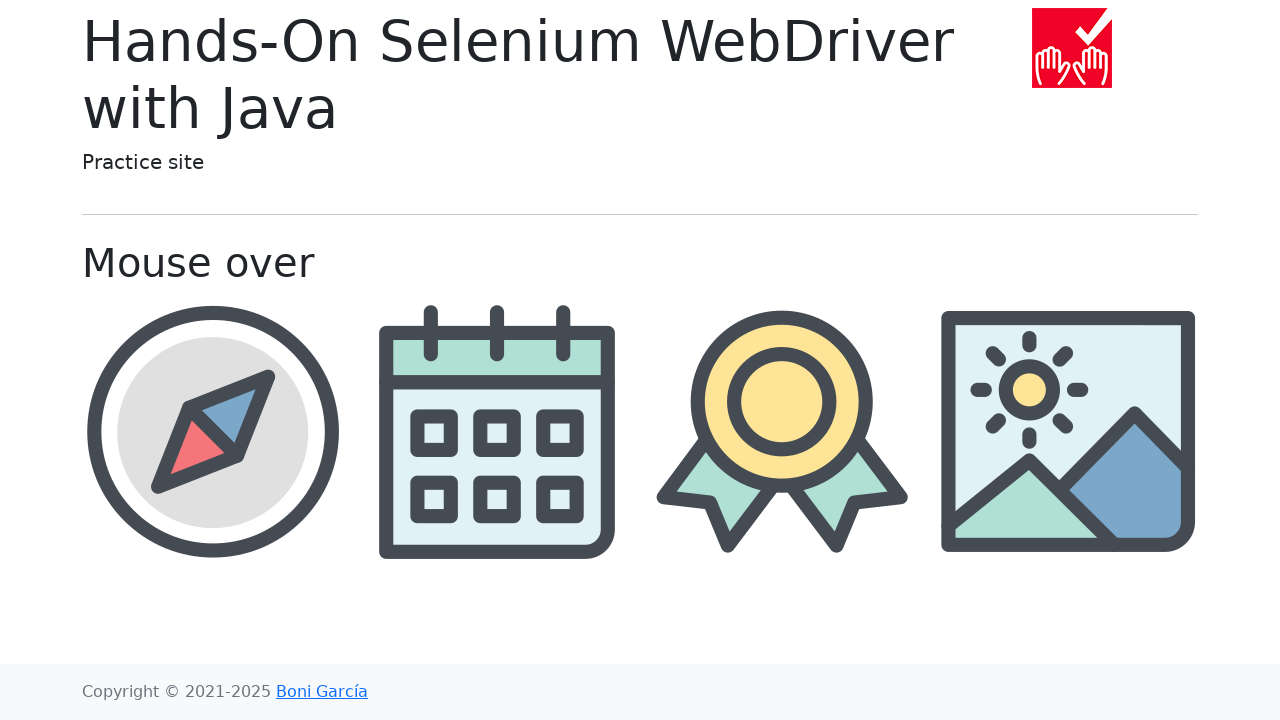

Navigated to mouse-over test page
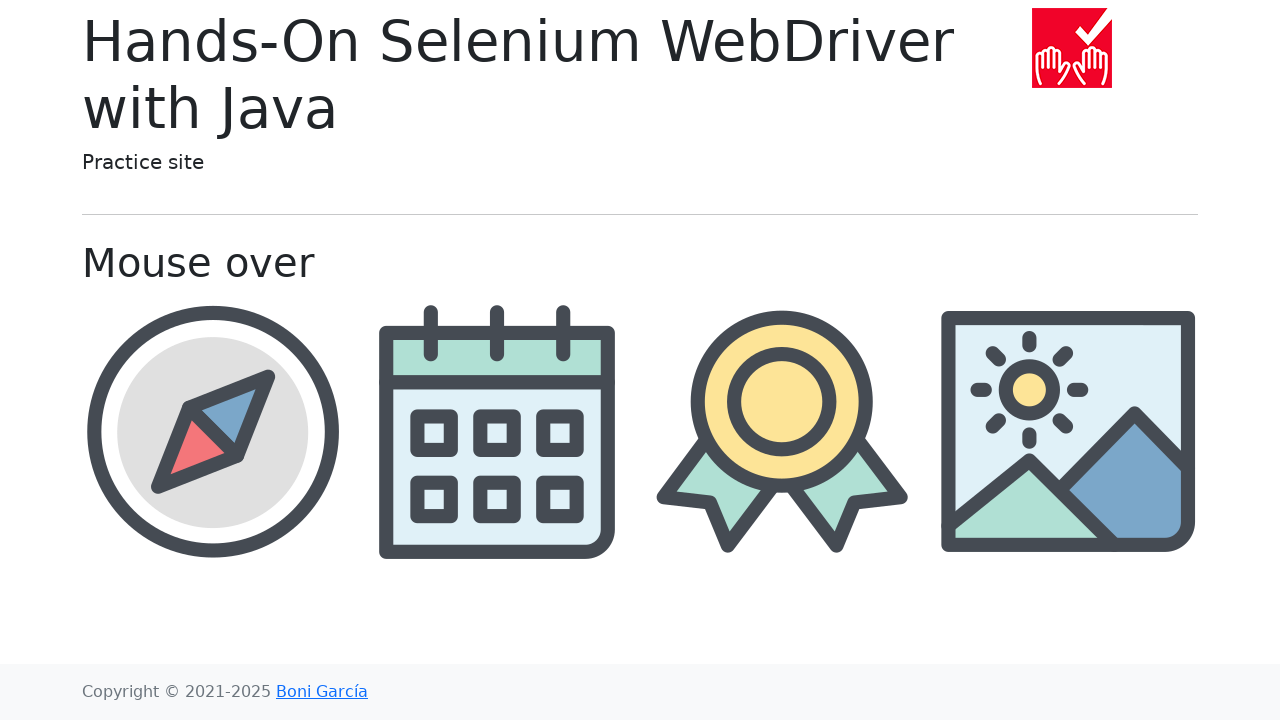

Located Compass image element
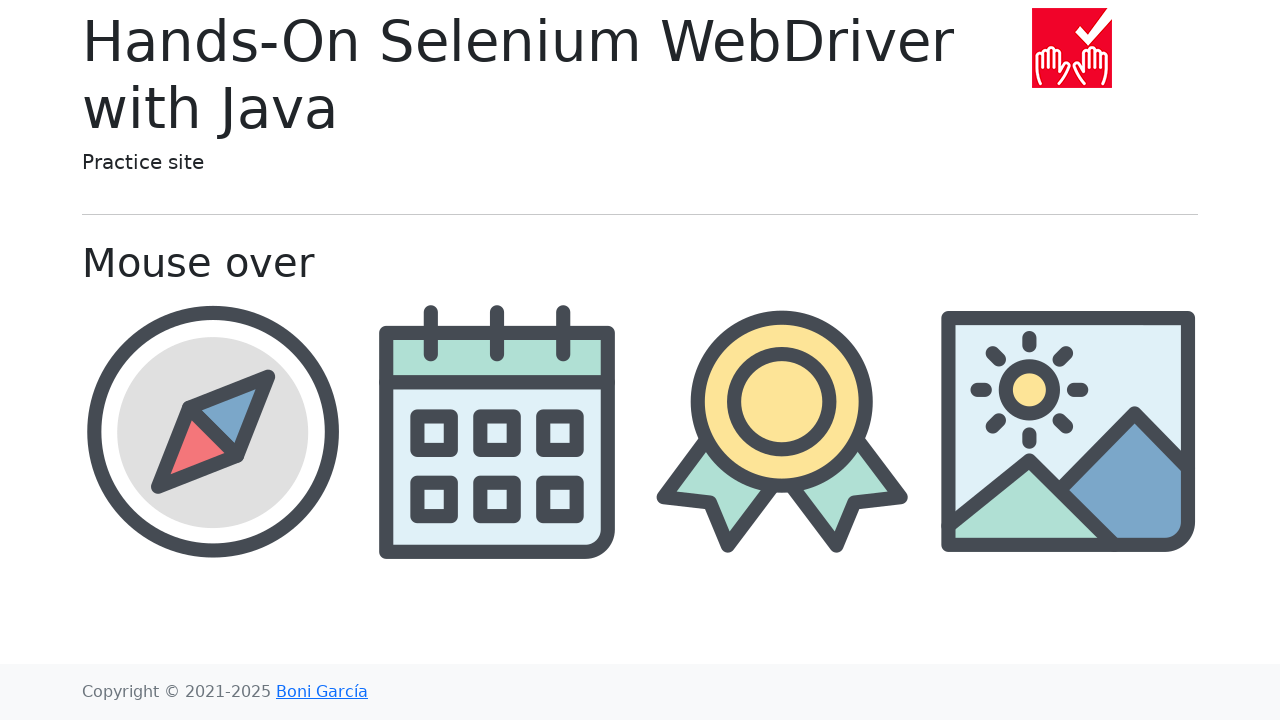

Hovered over Compass image at (212, 431) on //img[@src='img/compass.png']
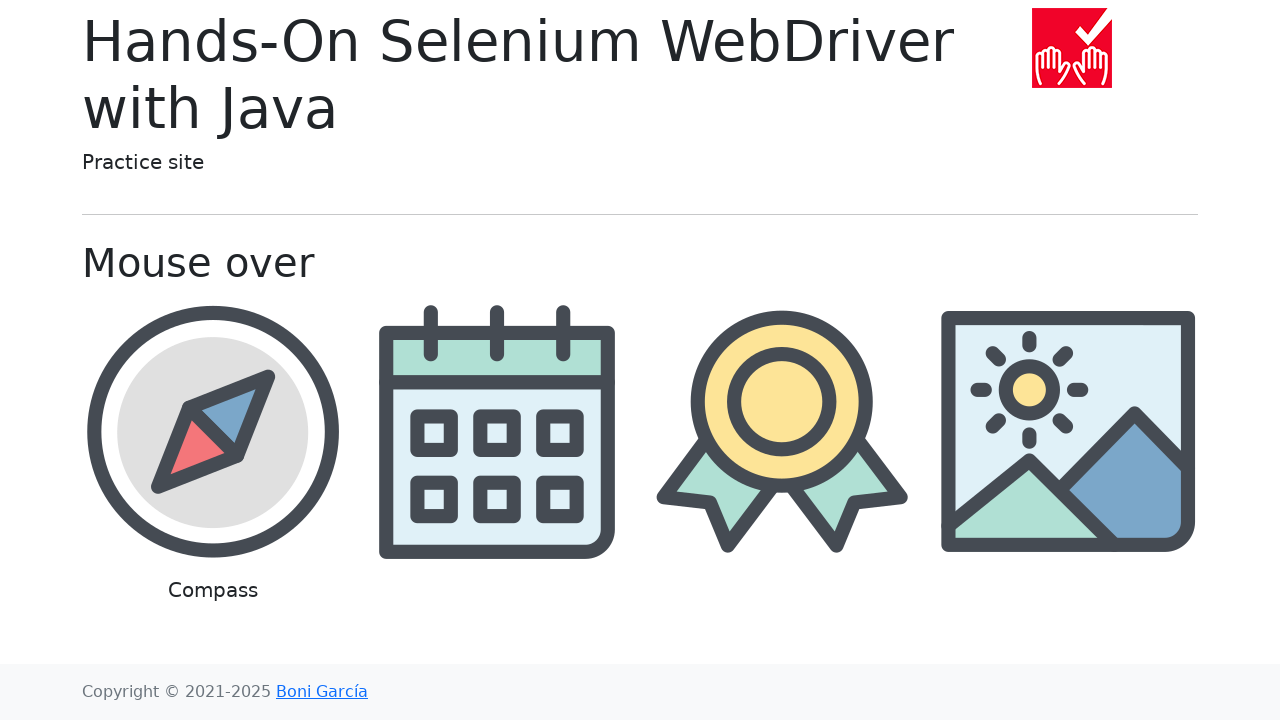

Caption for Compass appeared and is visible
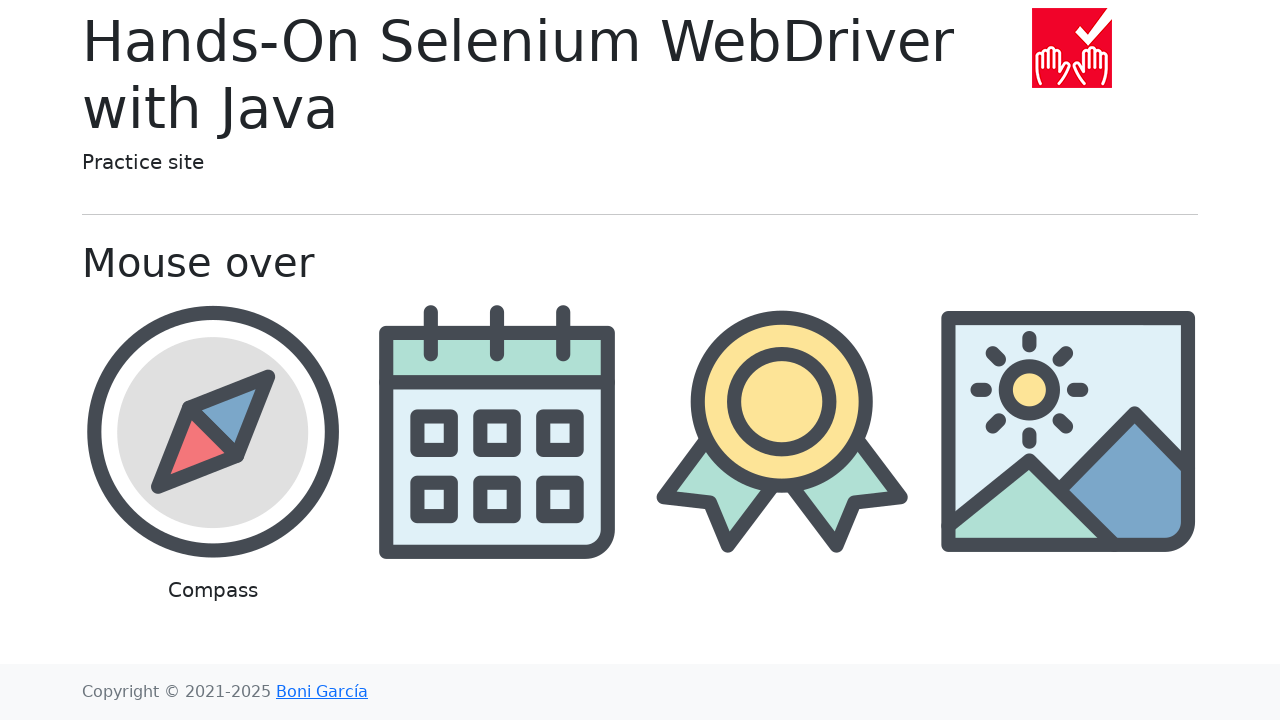

Located Calendar image element
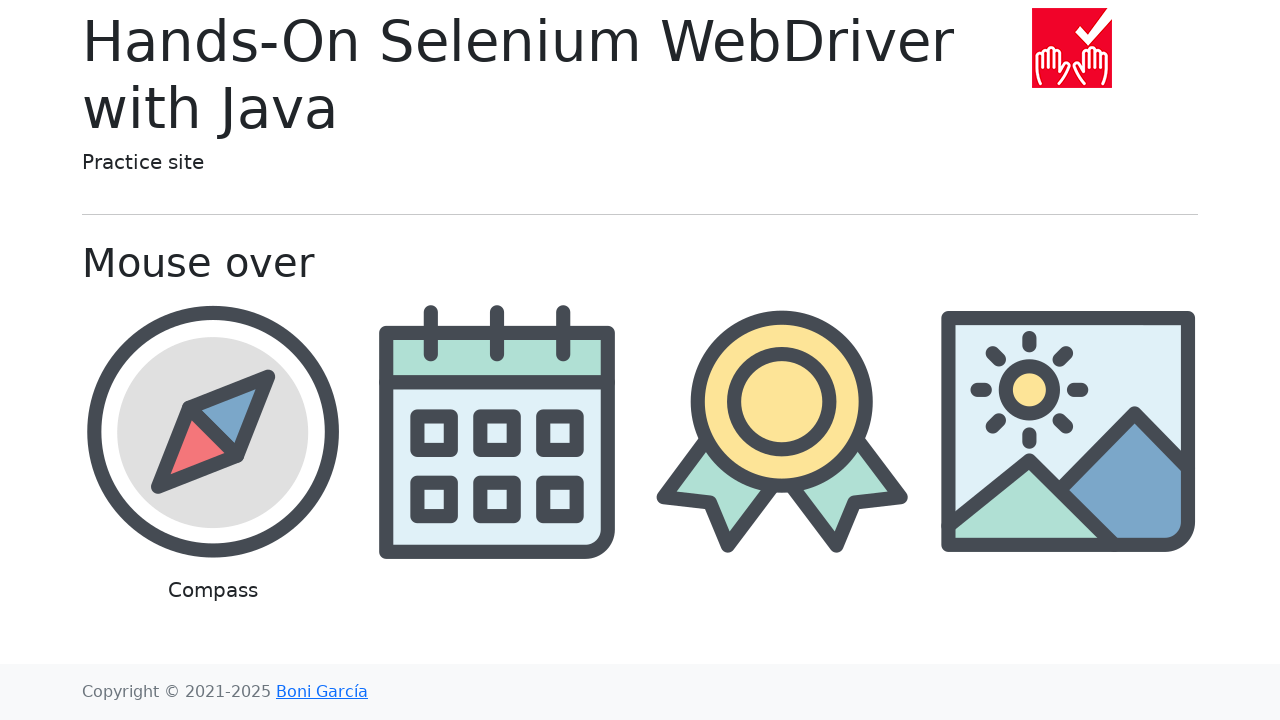

Hovered over Calendar image at (498, 431) on //img[@src='img/calendar.png']
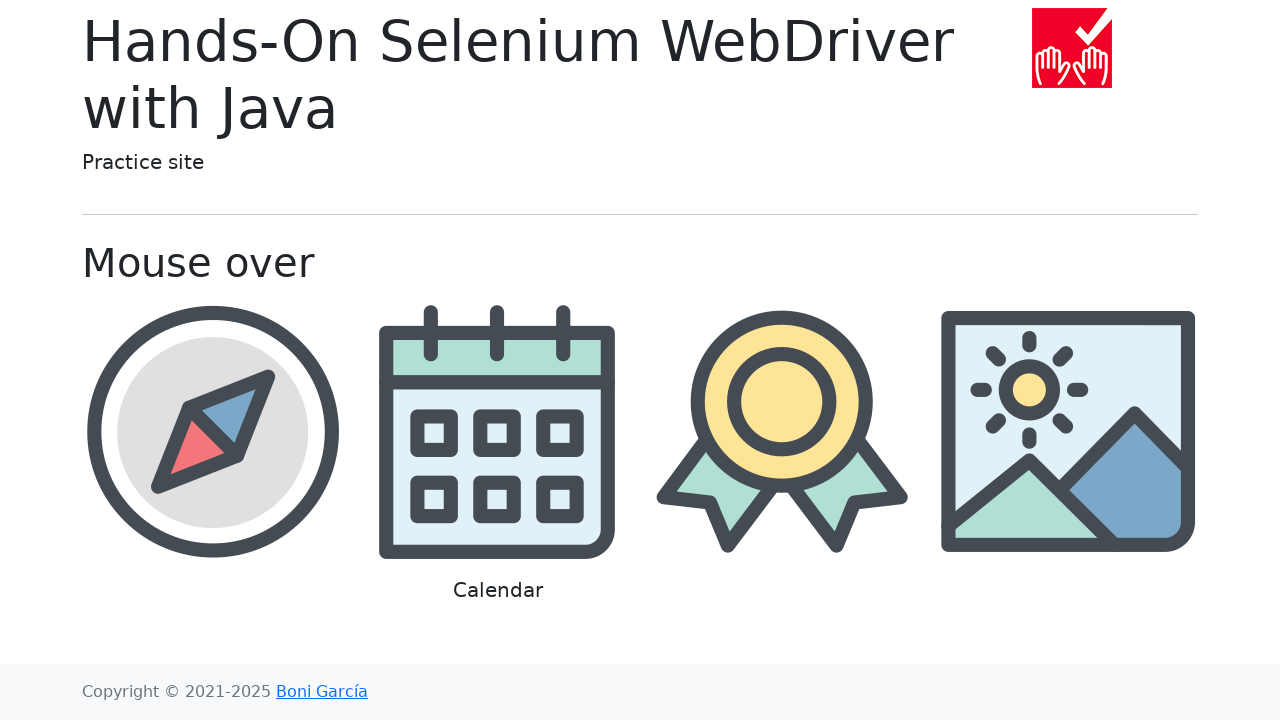

Caption for Calendar appeared and is visible
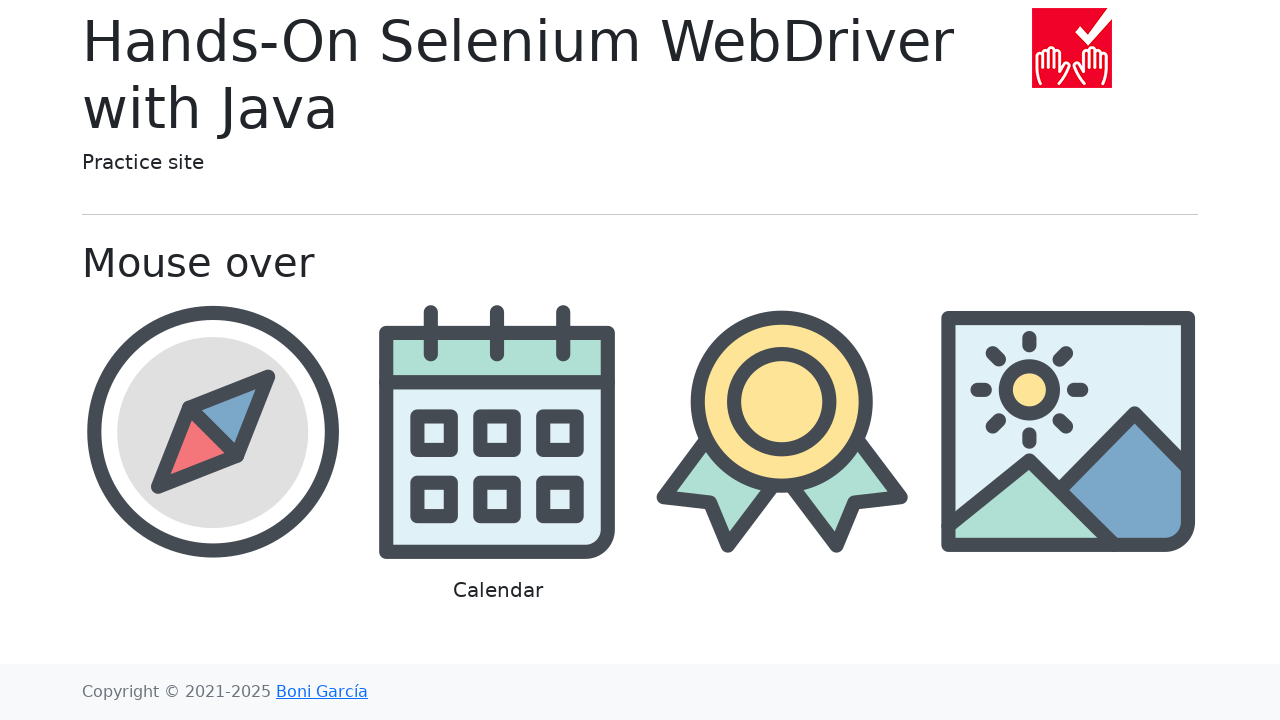

Located Award image element
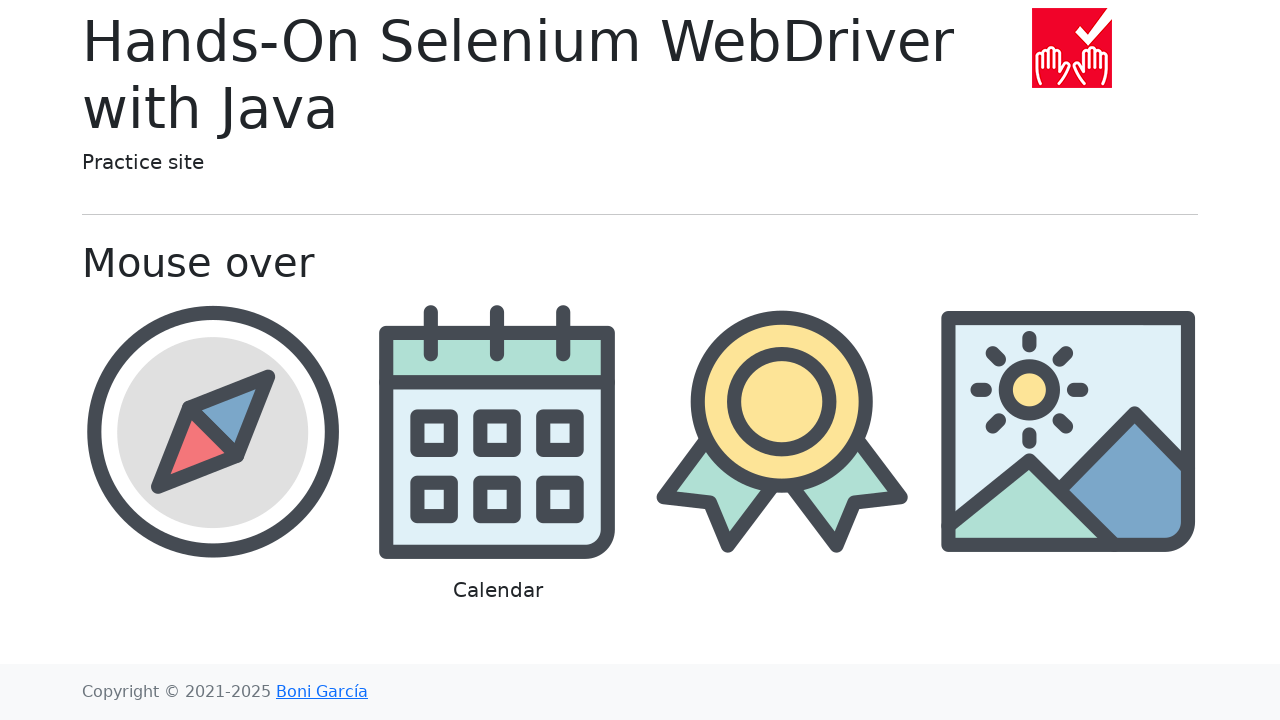

Hovered over Award image at (782, 431) on //img[@src='img/award.png']
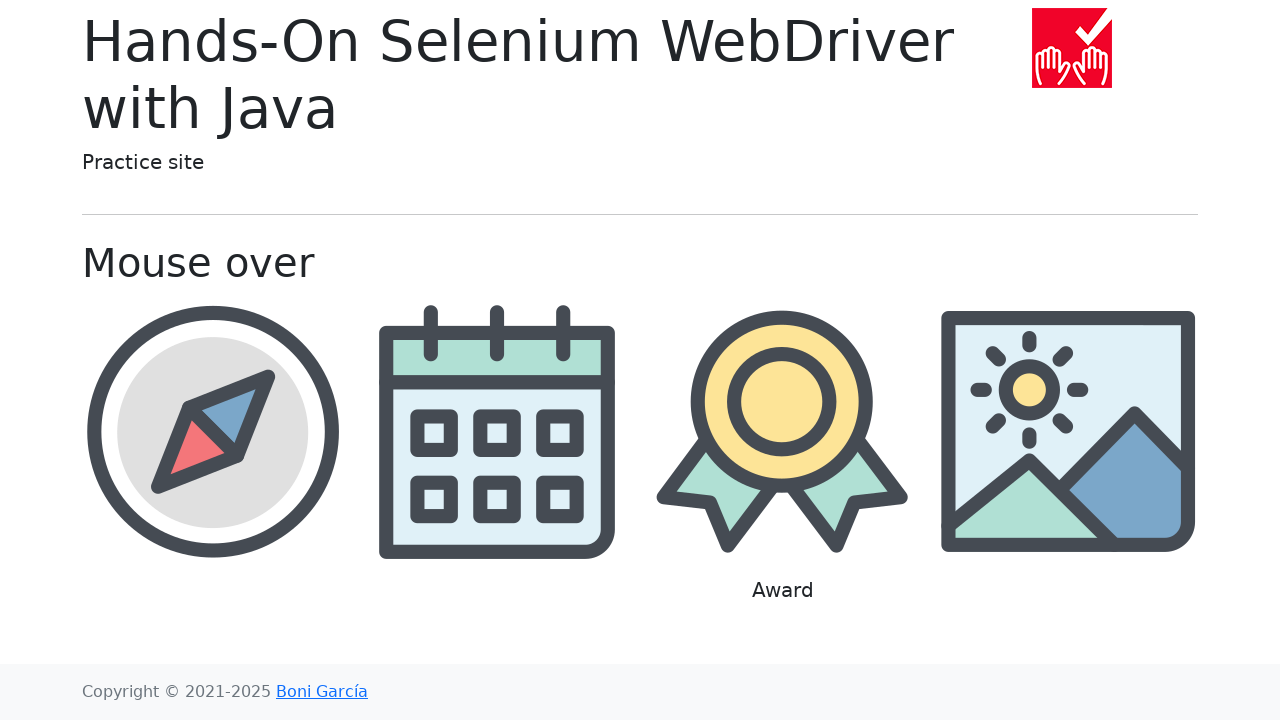

Caption for Award appeared and is visible
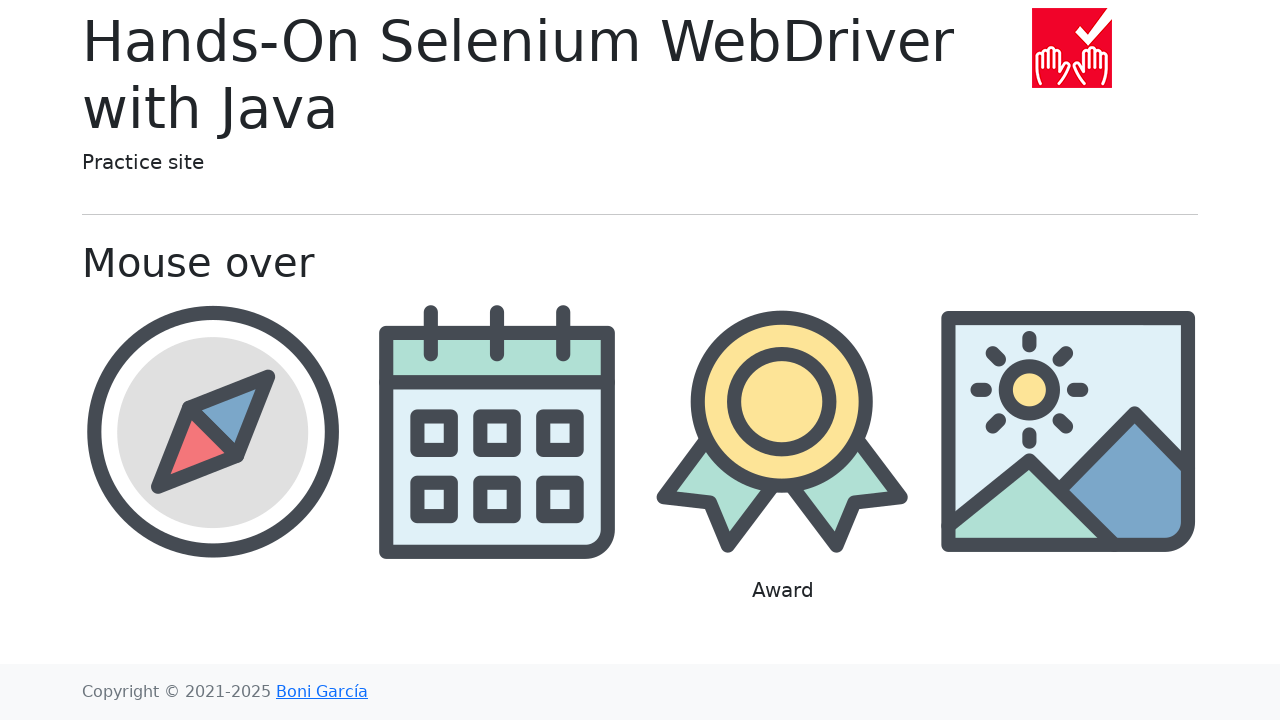

Located Landscape image element
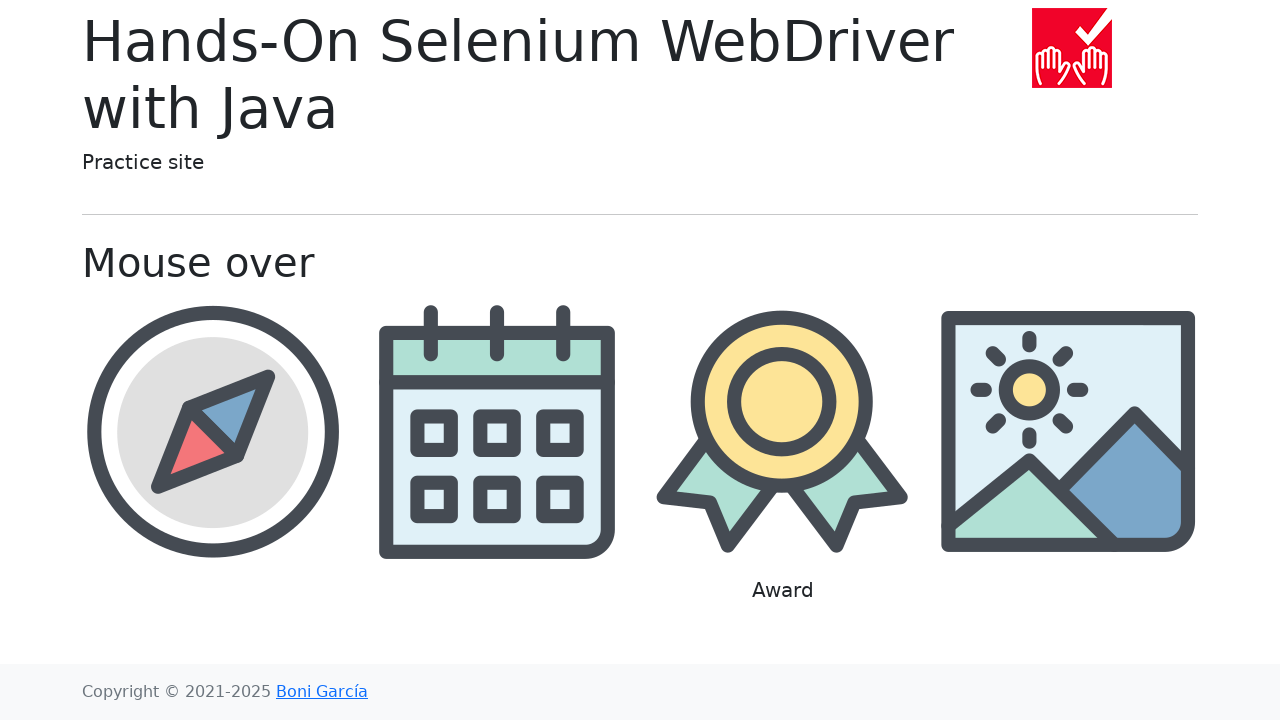

Hovered over Landscape image at (1068, 431) on //img[@src='img/landscape.png']
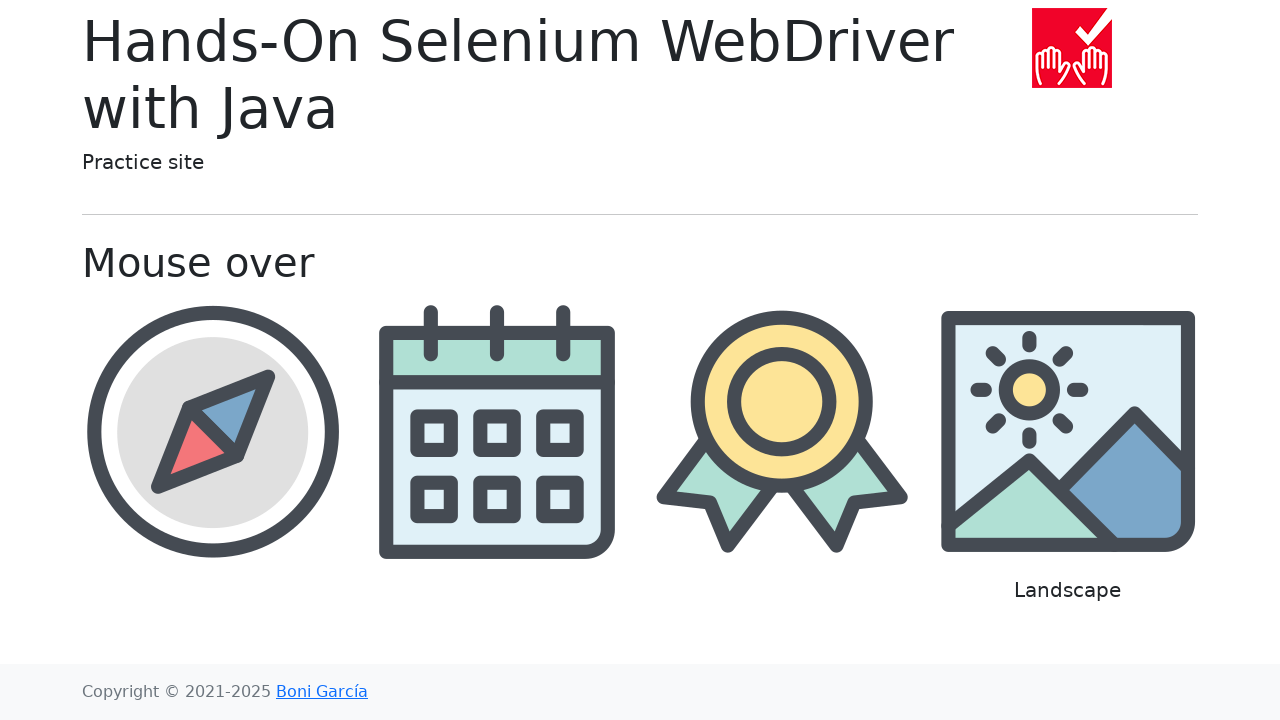

Caption for Landscape appeared and is visible
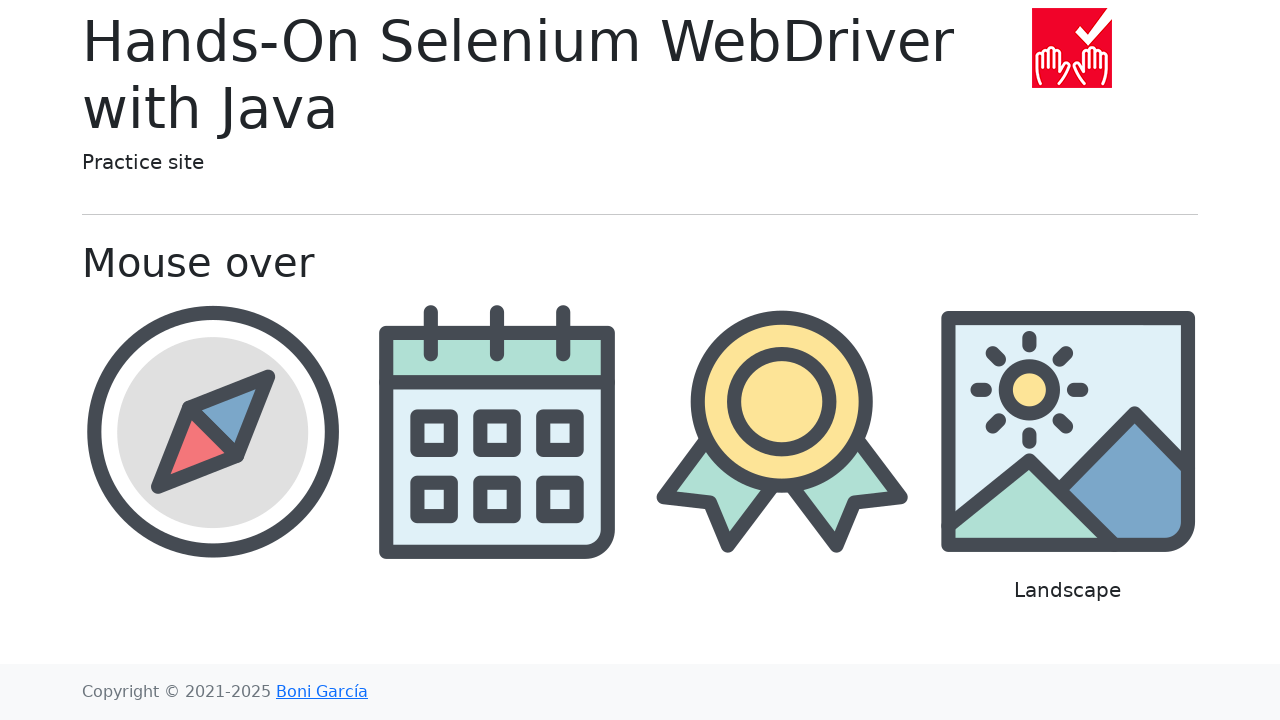

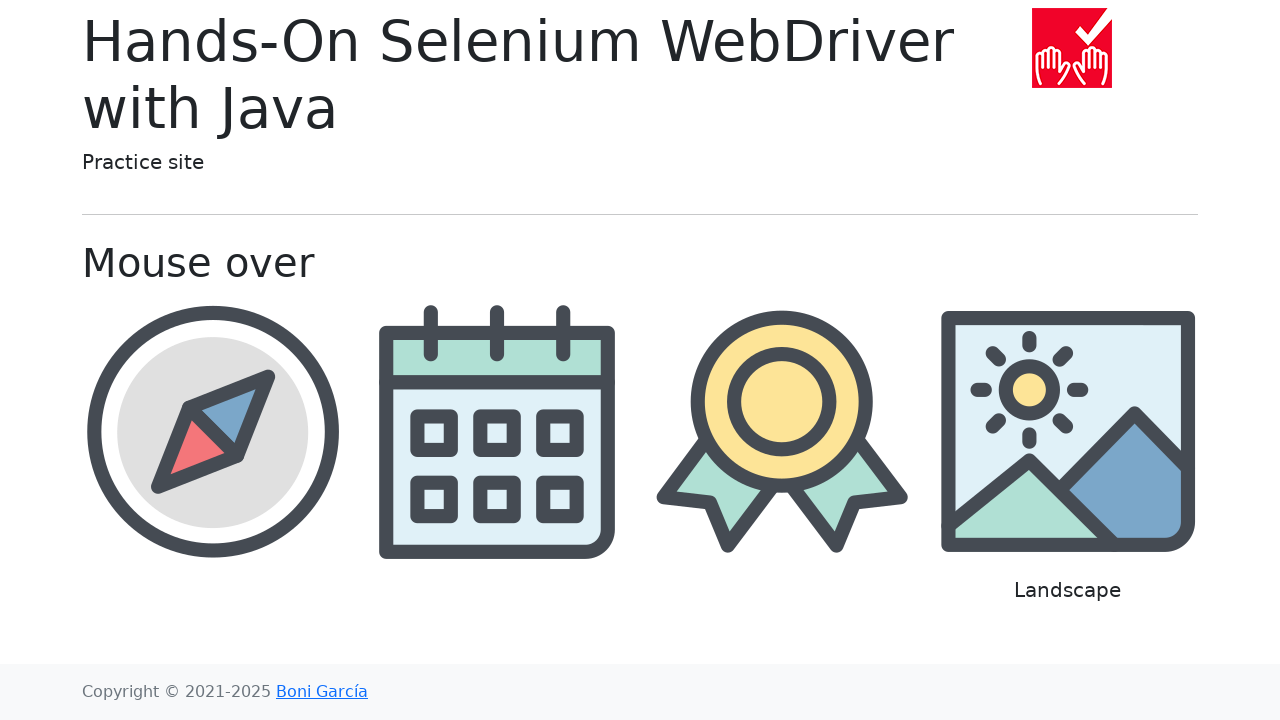